Tests drag and drop functionality on jQuery UI demo page by dragging an element and dropping it into a target area

Starting URL: https://jqueryui.com

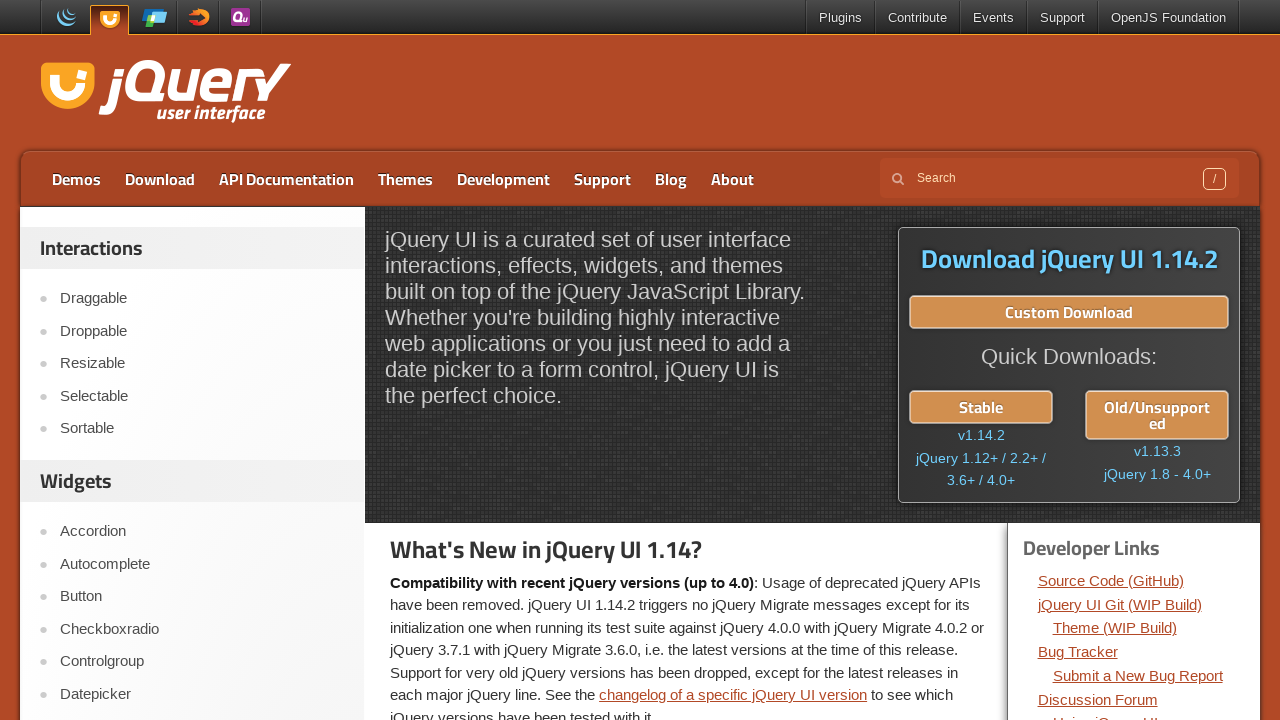

Clicked on Droppable link to navigate to drag and drop demo at (202, 331) on a:text('Droppable')
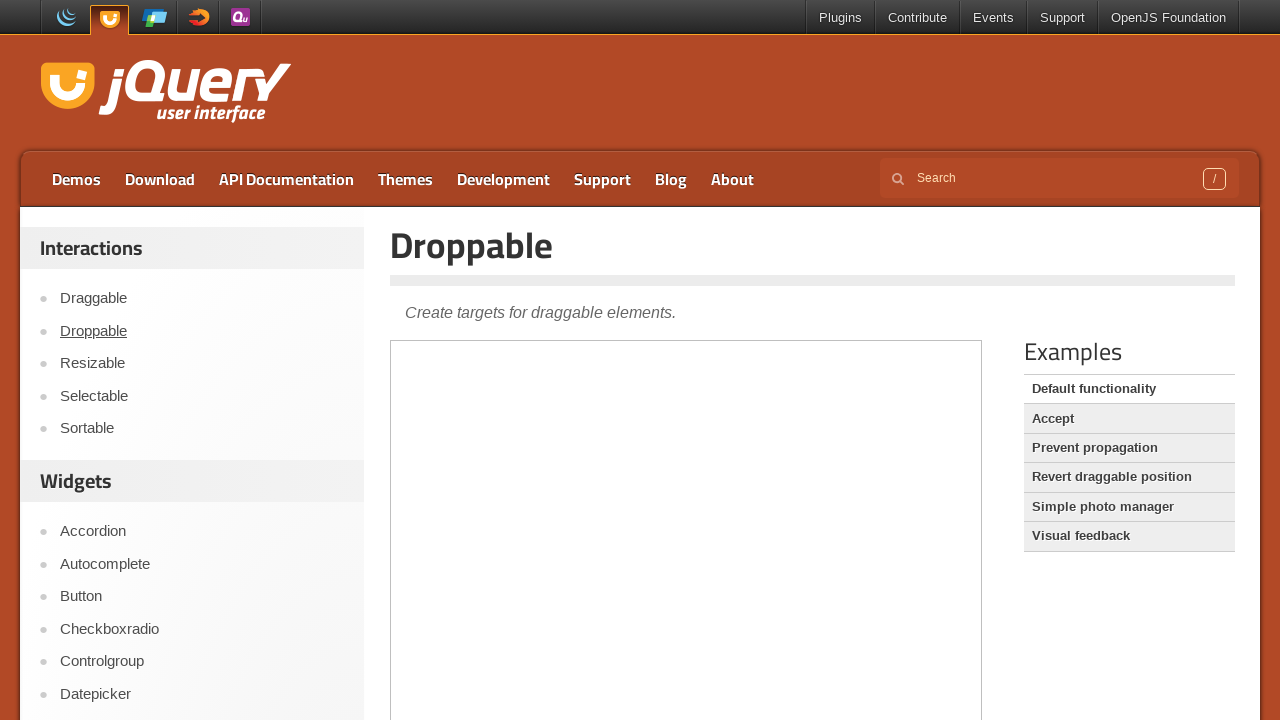

Located iframe containing drag and drop demo
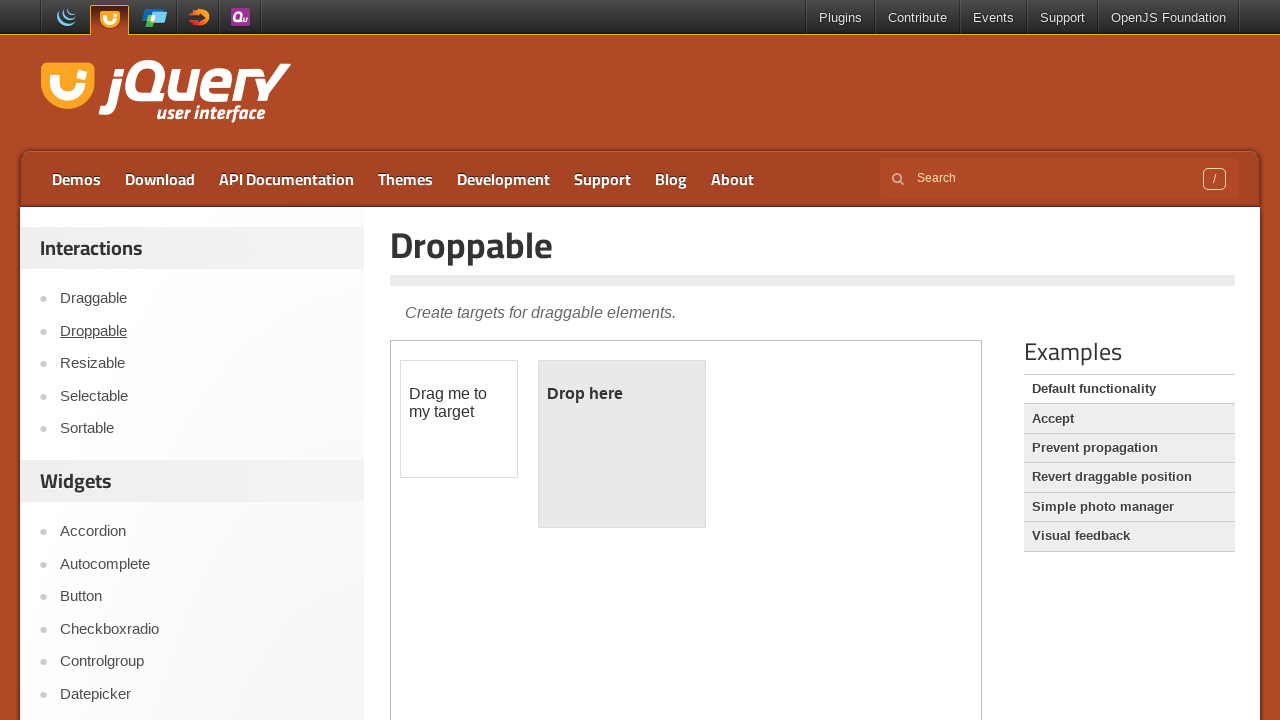

Located draggable element
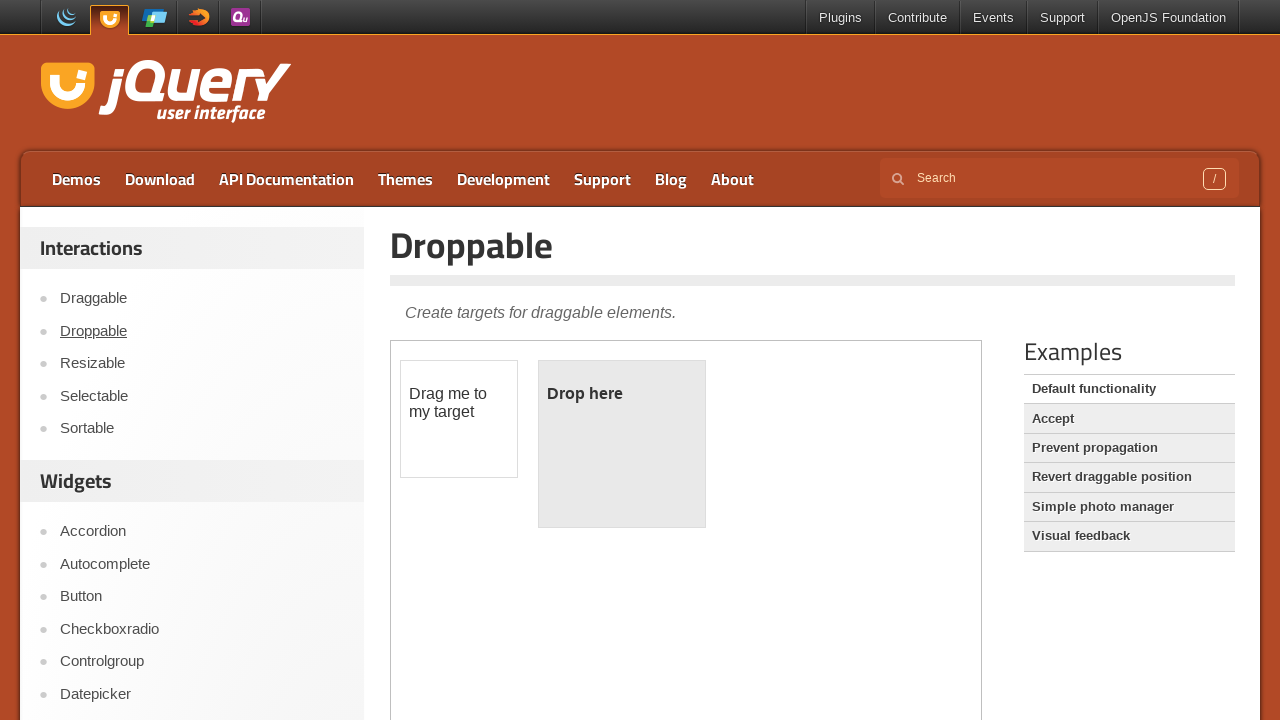

Located droppable target area
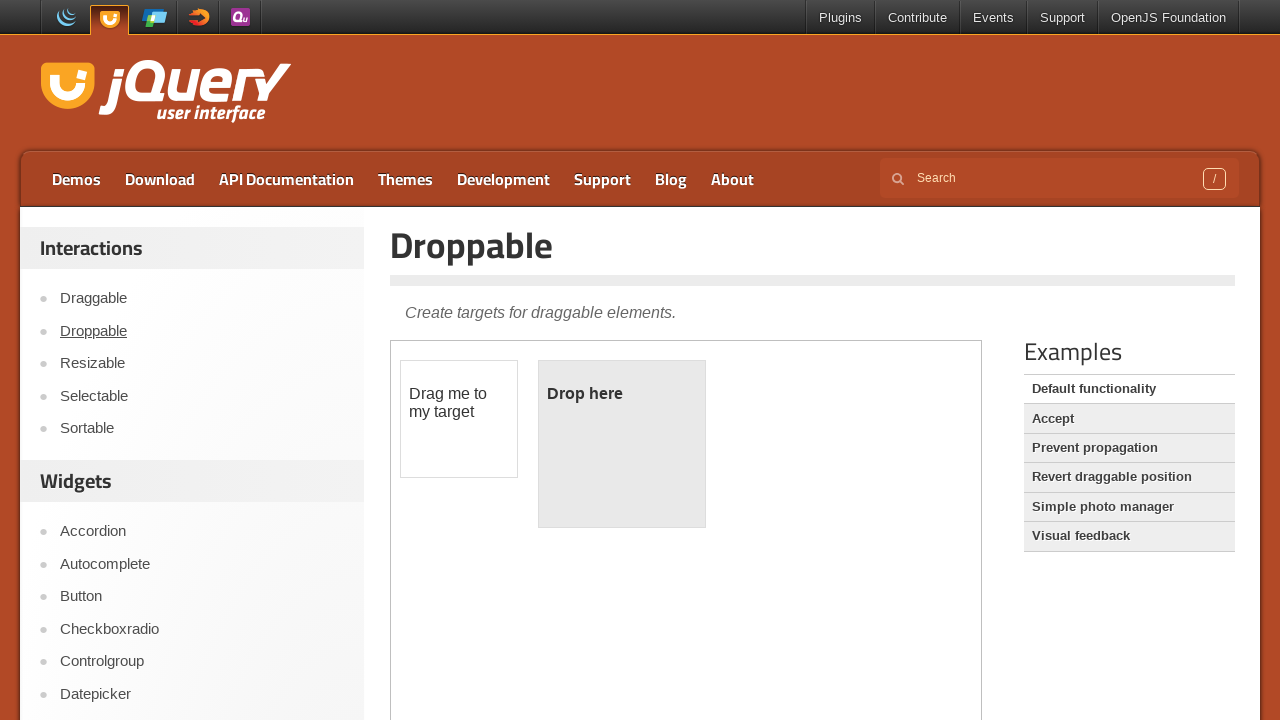

Dragged draggable element and dropped it into droppable target area at (622, 444)
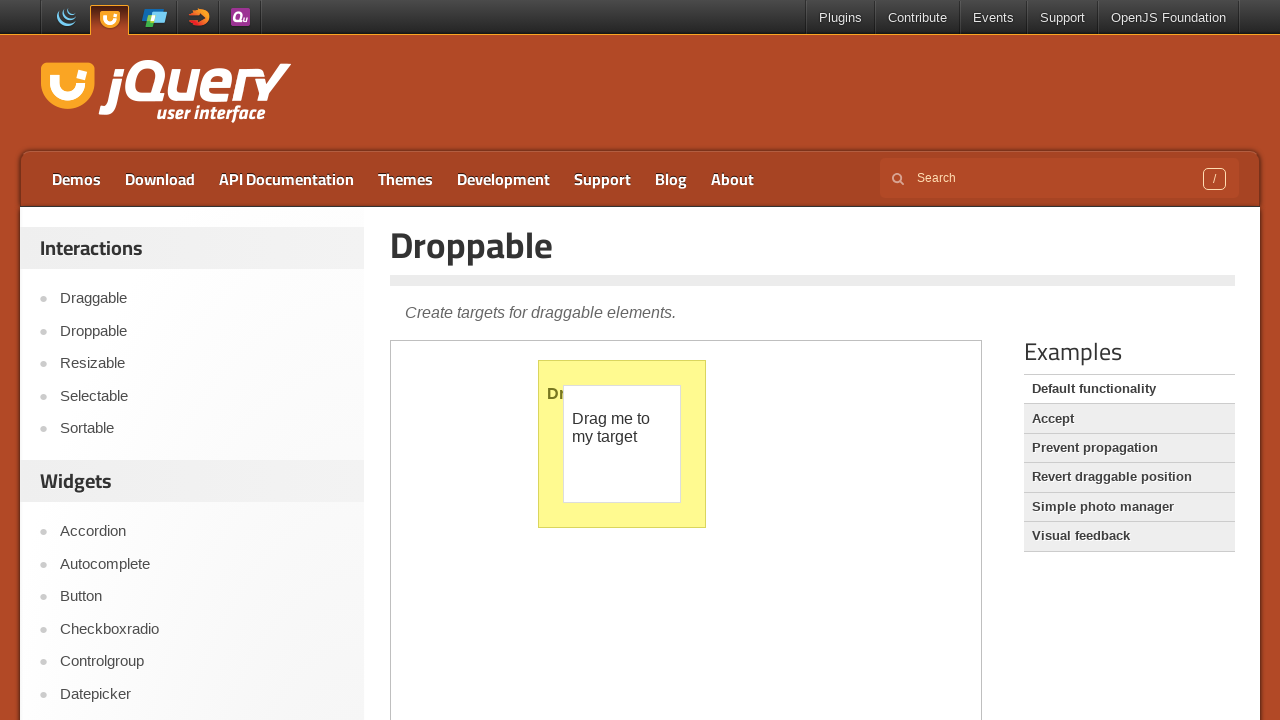

Clicked on Droppable link again at (202, 331) on a:text('Droppable')
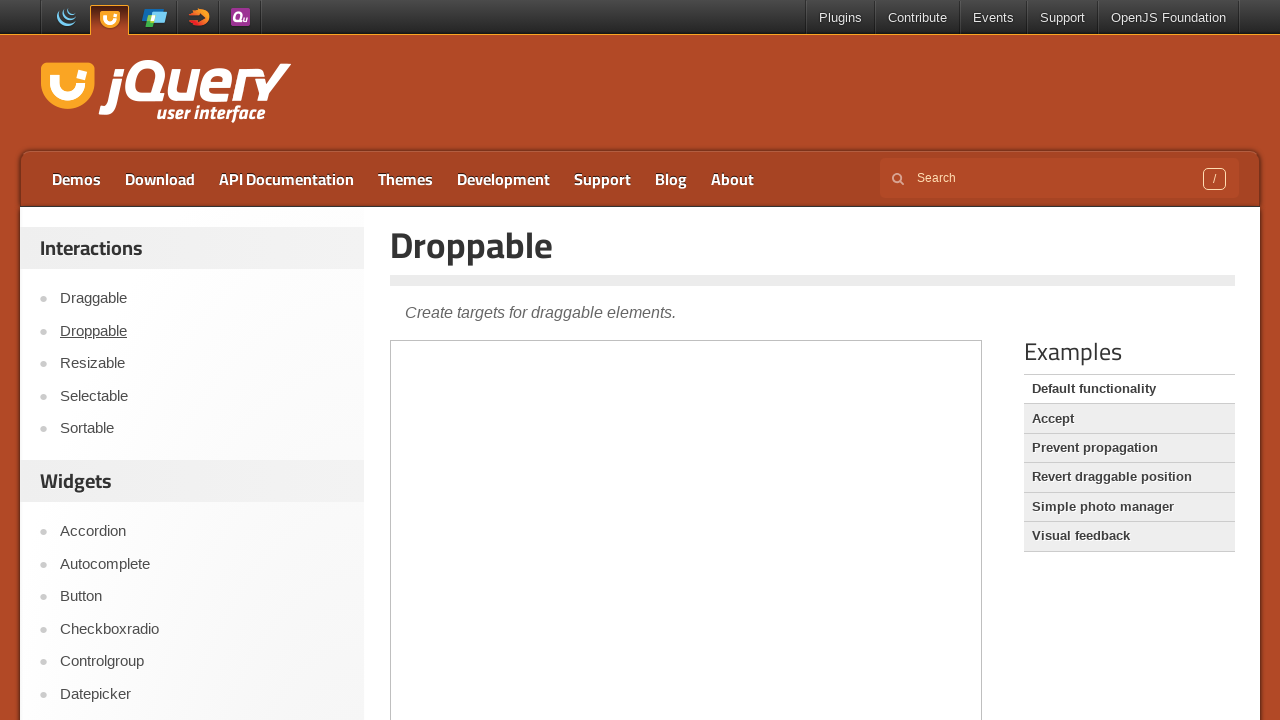

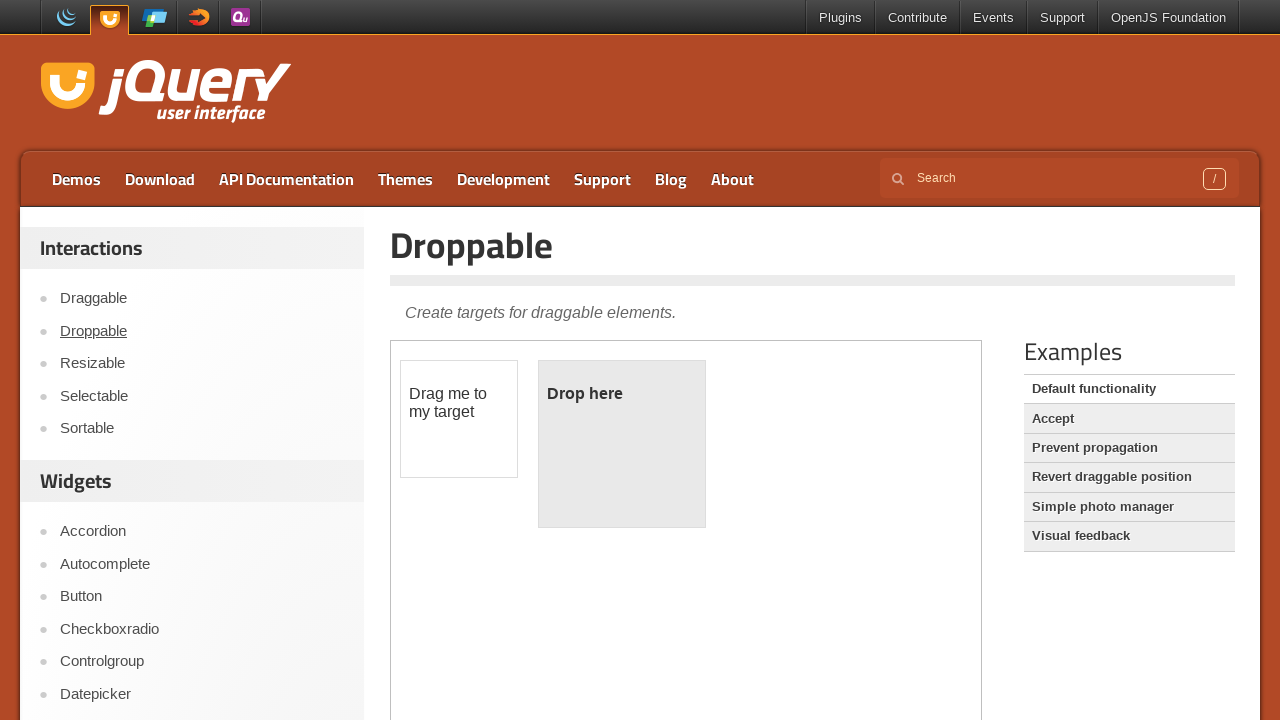